Tests handling dynamic elements using Playwright's getByRole selector with regex pattern for START/STOP button

Starting URL: https://testautomationpractice.blogspot.com/

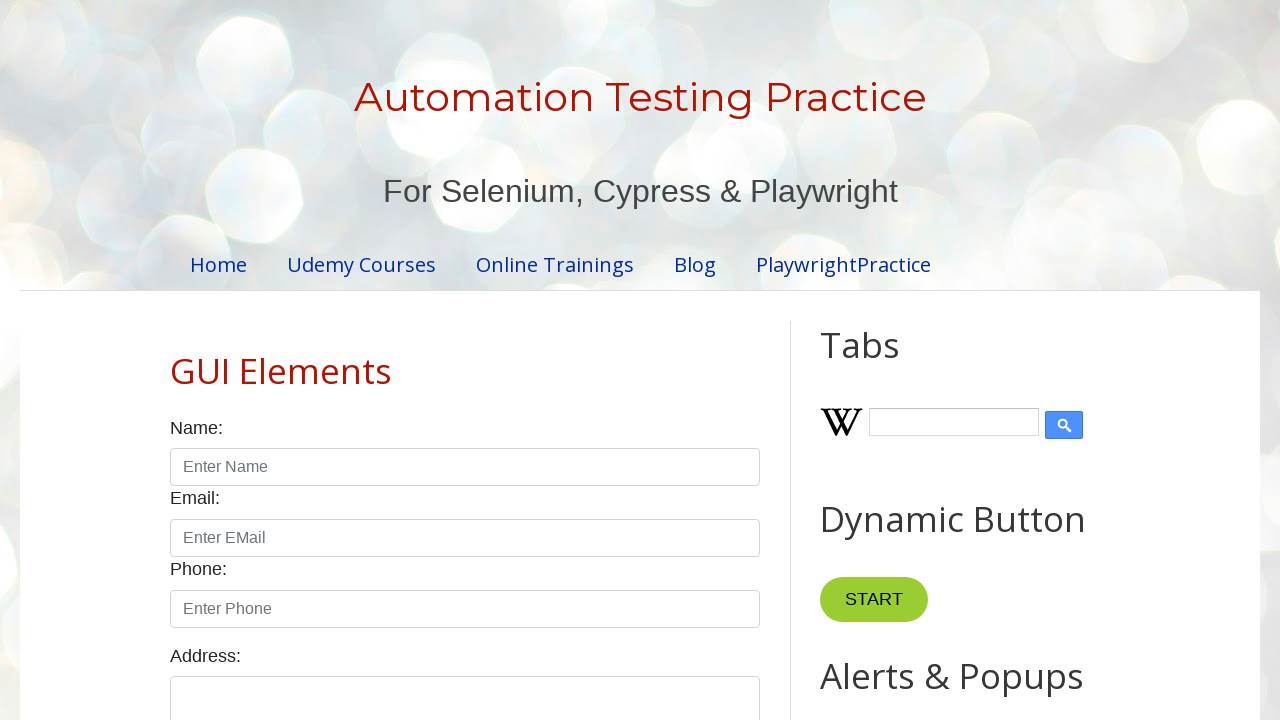

Clicked START/STOP button (iteration 1) at (874, 600) on internal:role=button[name=/START|STOP/i]
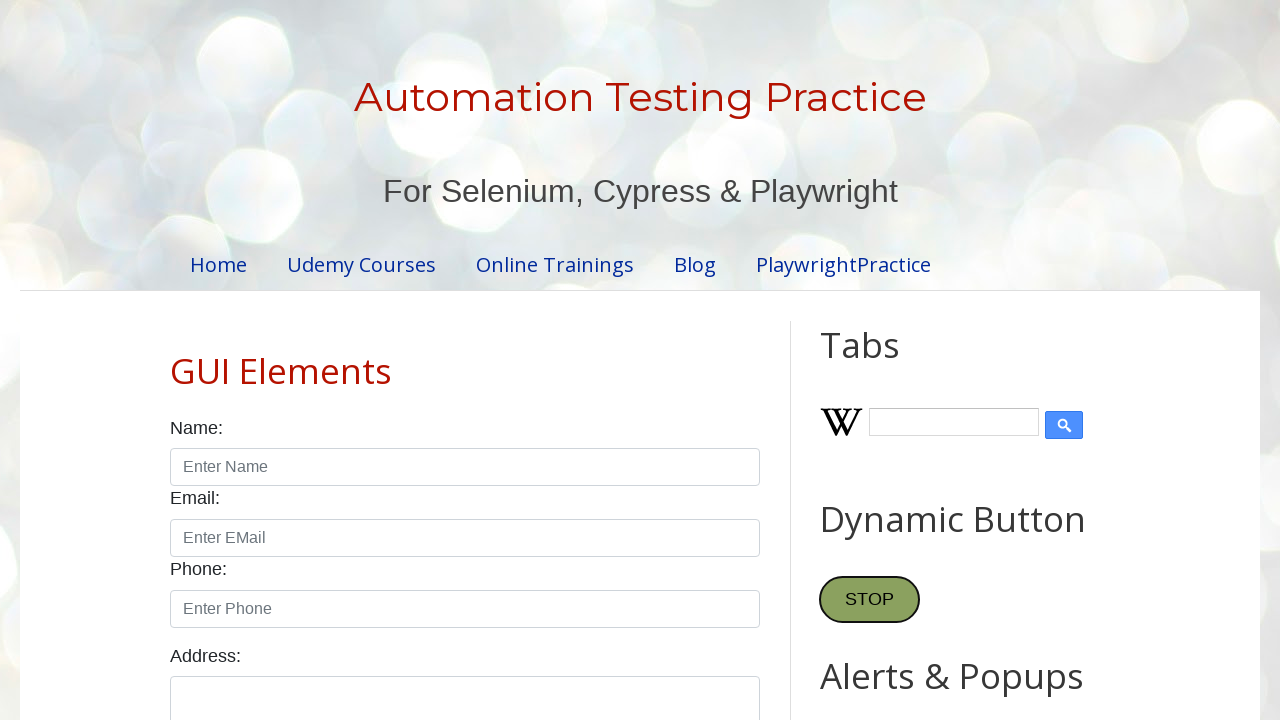

Waited 2 seconds for page to respond
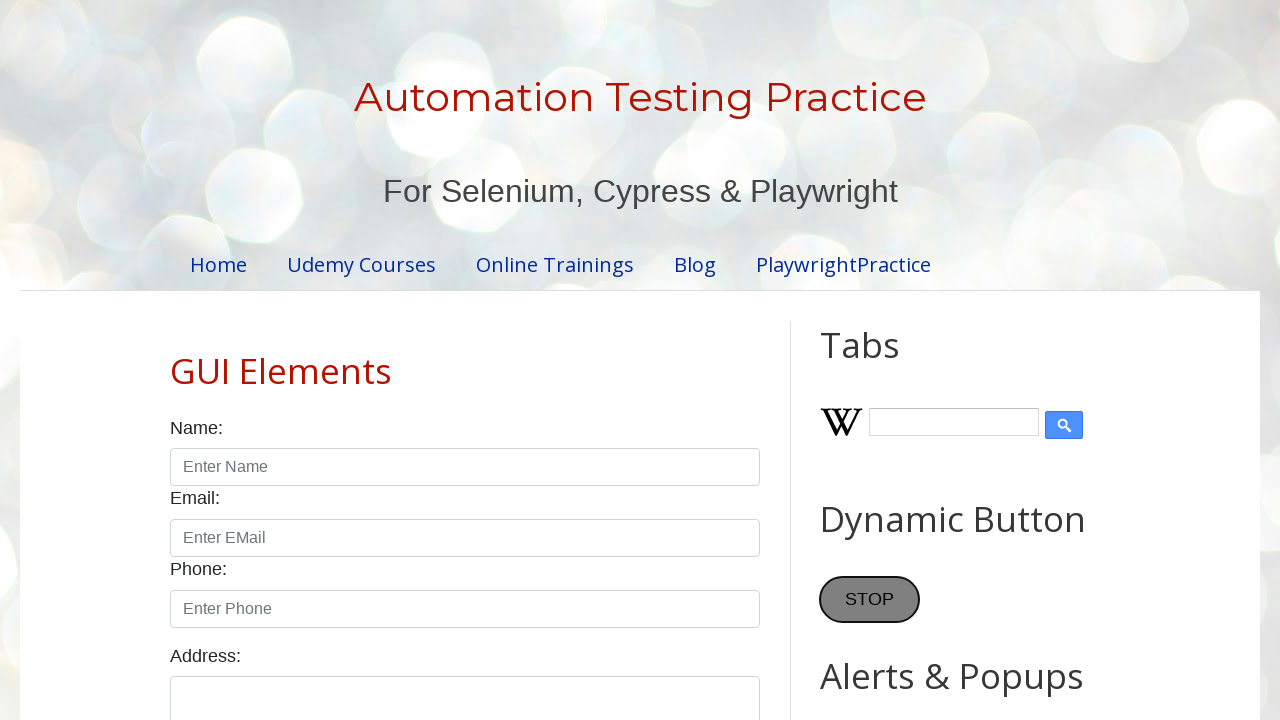

Clicked START/STOP button (iteration 2) at (870, 600) on internal:role=button[name=/START|STOP/i]
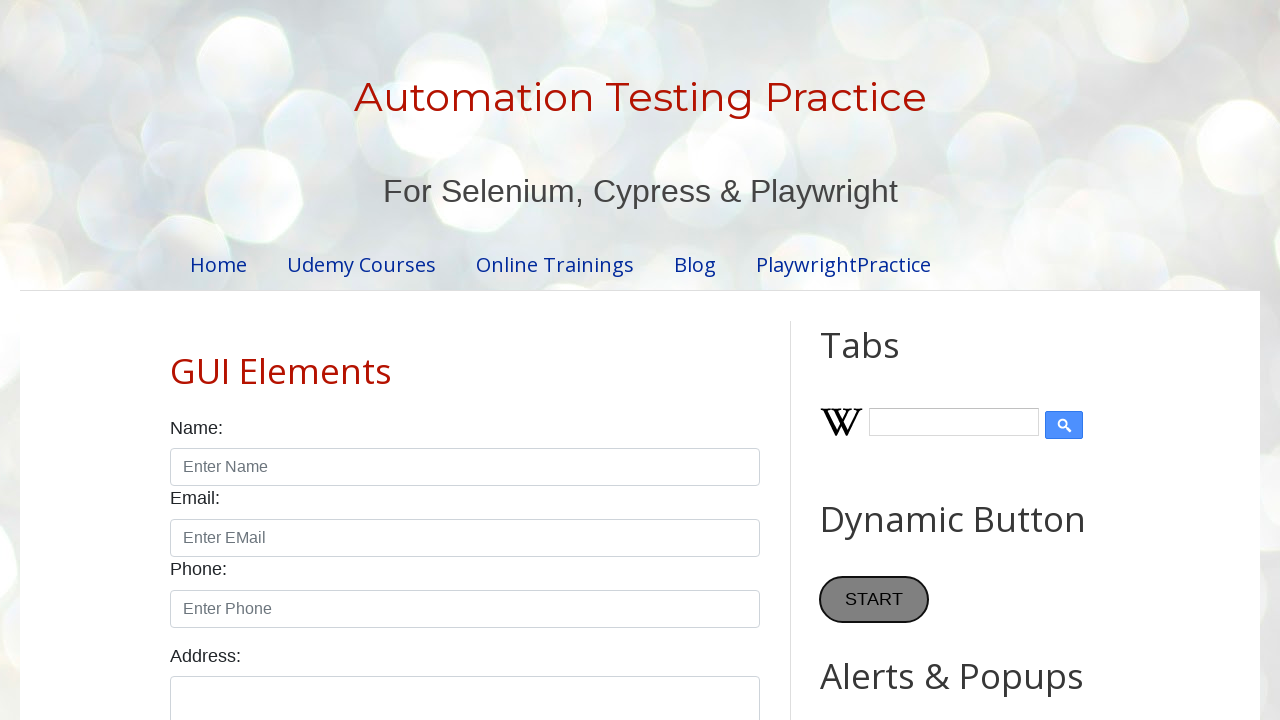

Waited 2 seconds for page to respond
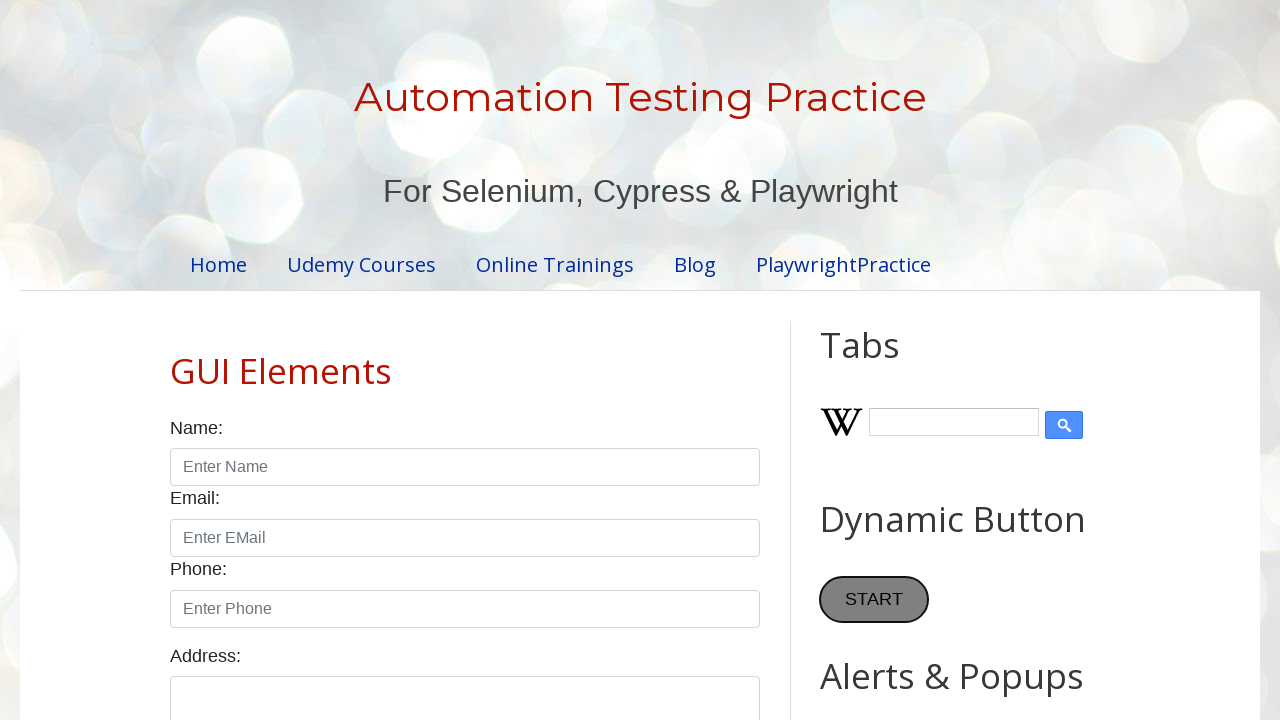

Clicked START/STOP button (iteration 3) at (874, 600) on internal:role=button[name=/START|STOP/i]
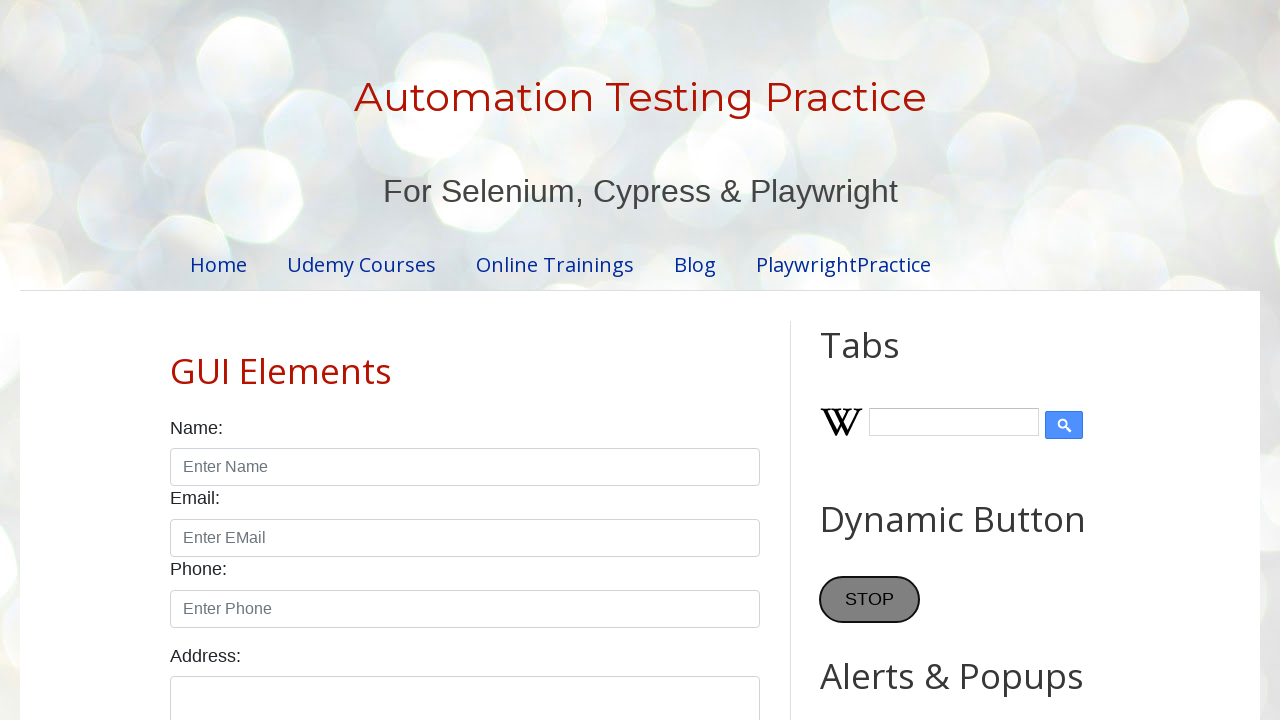

Waited 2 seconds for page to respond
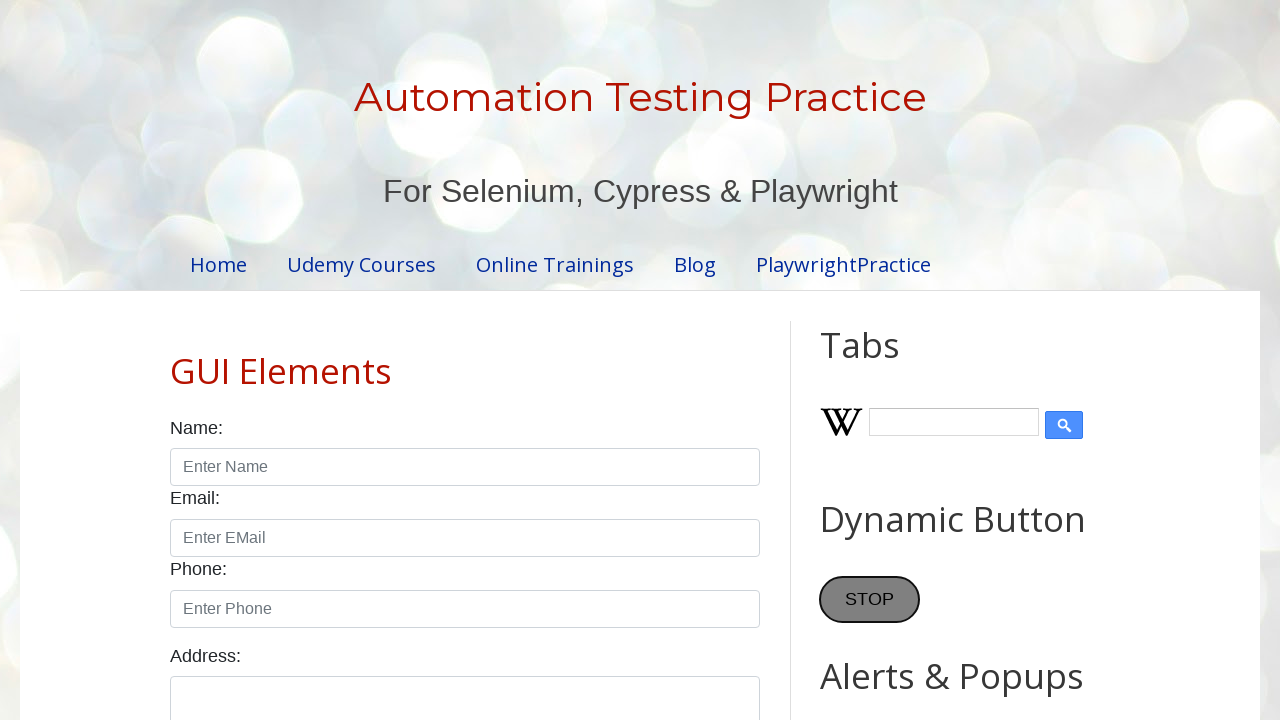

Clicked START/STOP button (iteration 4) at (870, 600) on internal:role=button[name=/START|STOP/i]
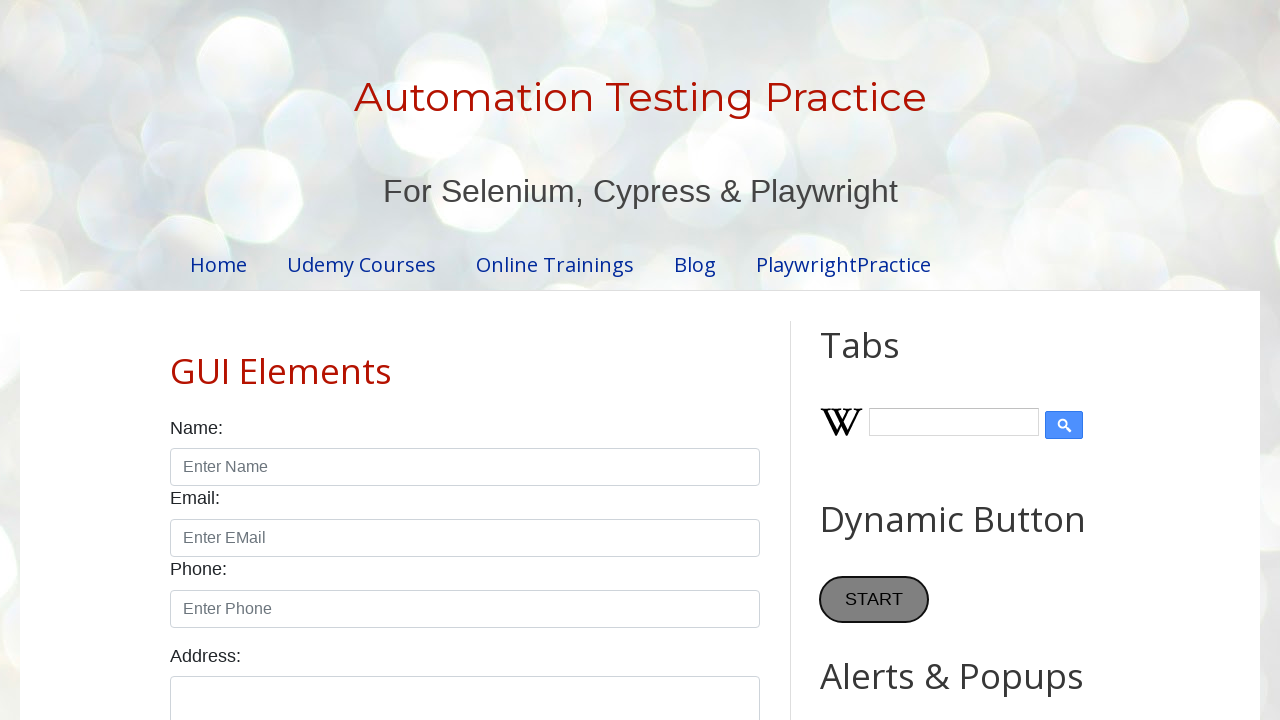

Waited 2 seconds for page to respond
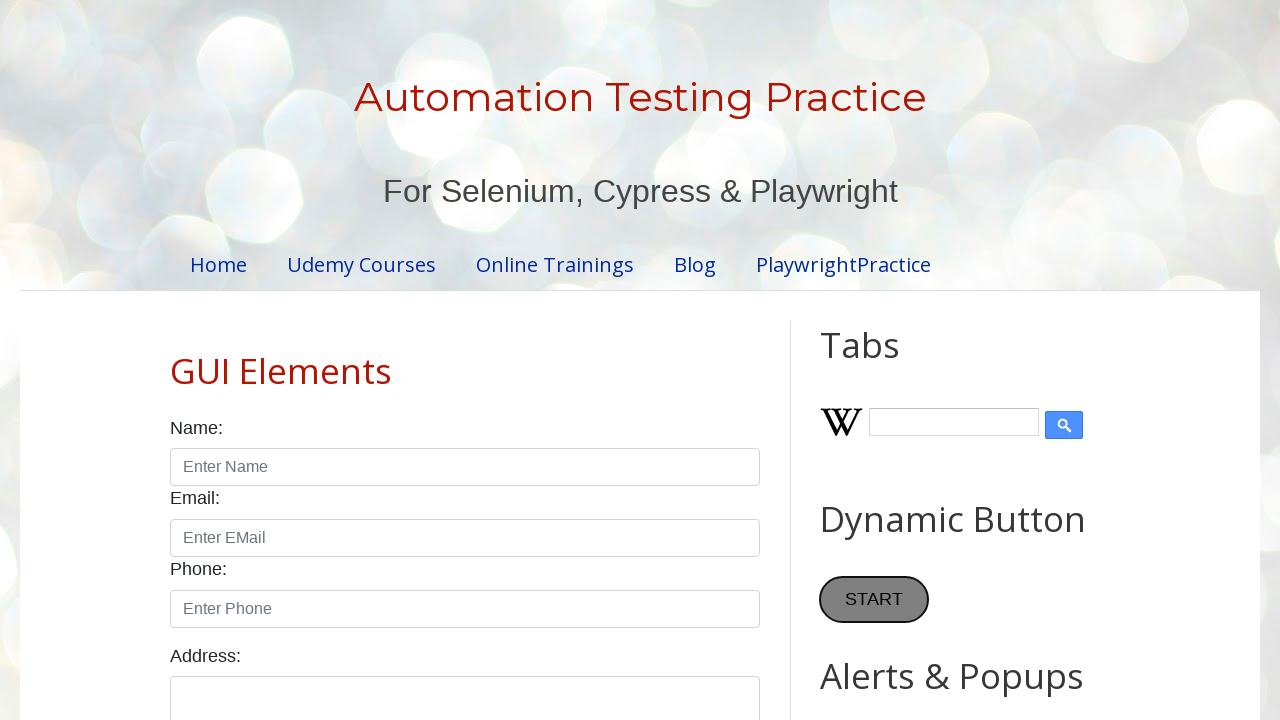

Clicked START/STOP button (iteration 5) at (874, 600) on internal:role=button[name=/START|STOP/i]
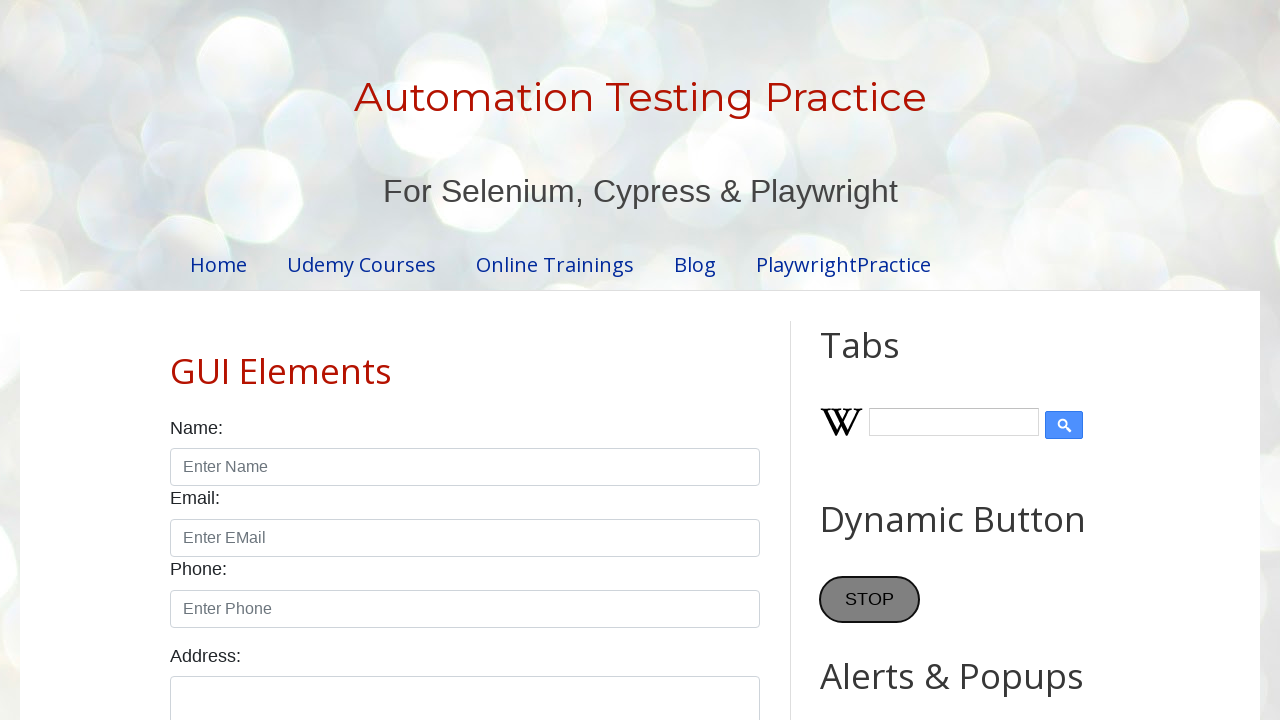

Waited 2 seconds for page to respond
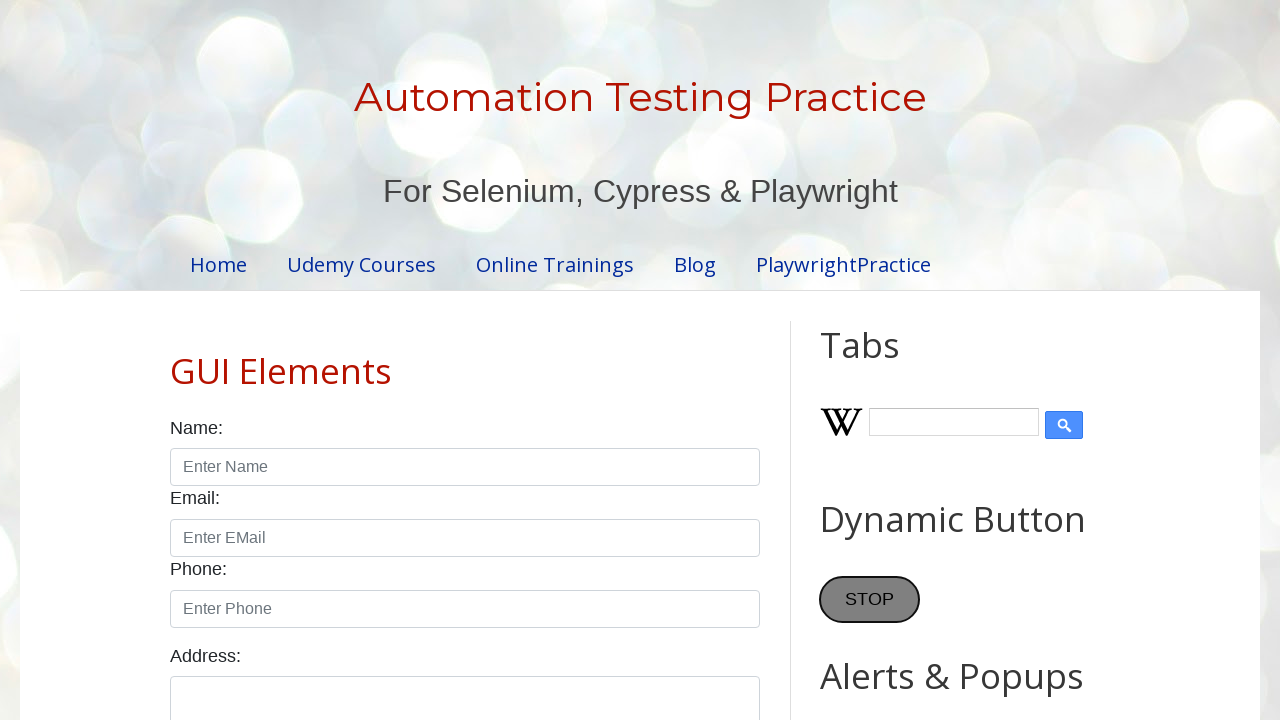

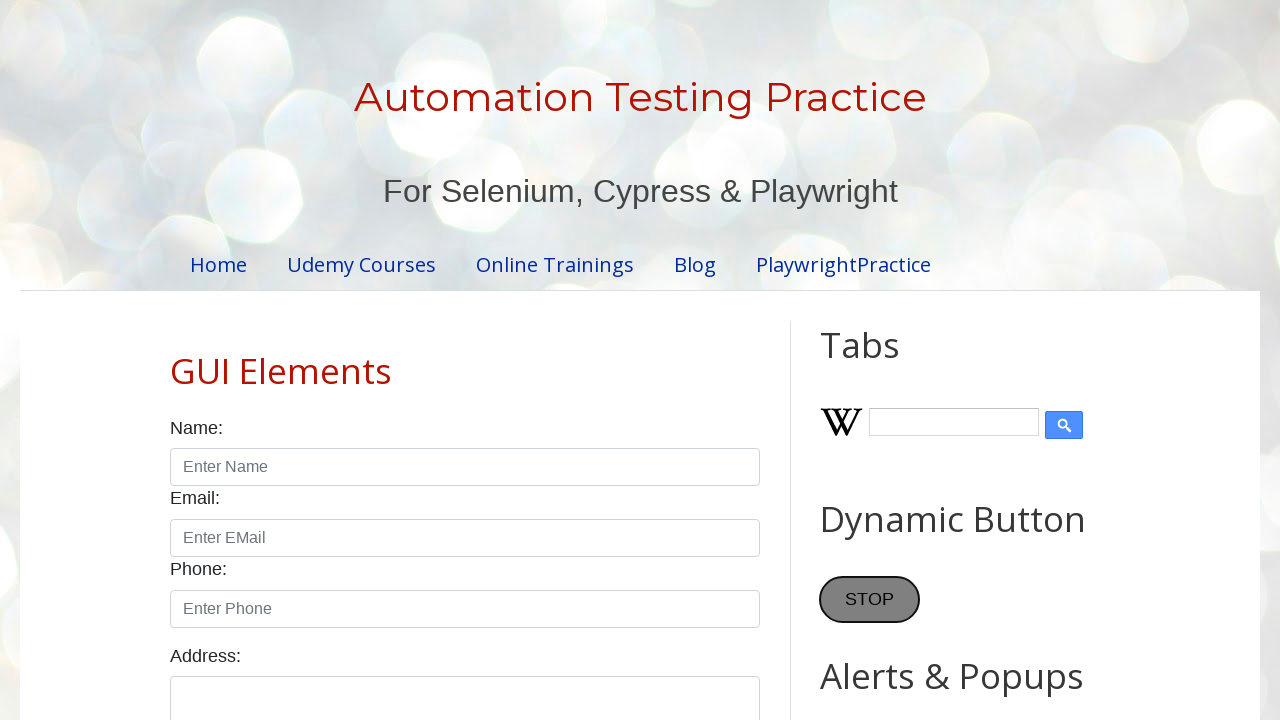